Navigates to the Selenium website and performs scroll down and scroll up actions on the page

Starting URL: https://www.selenium.dev/

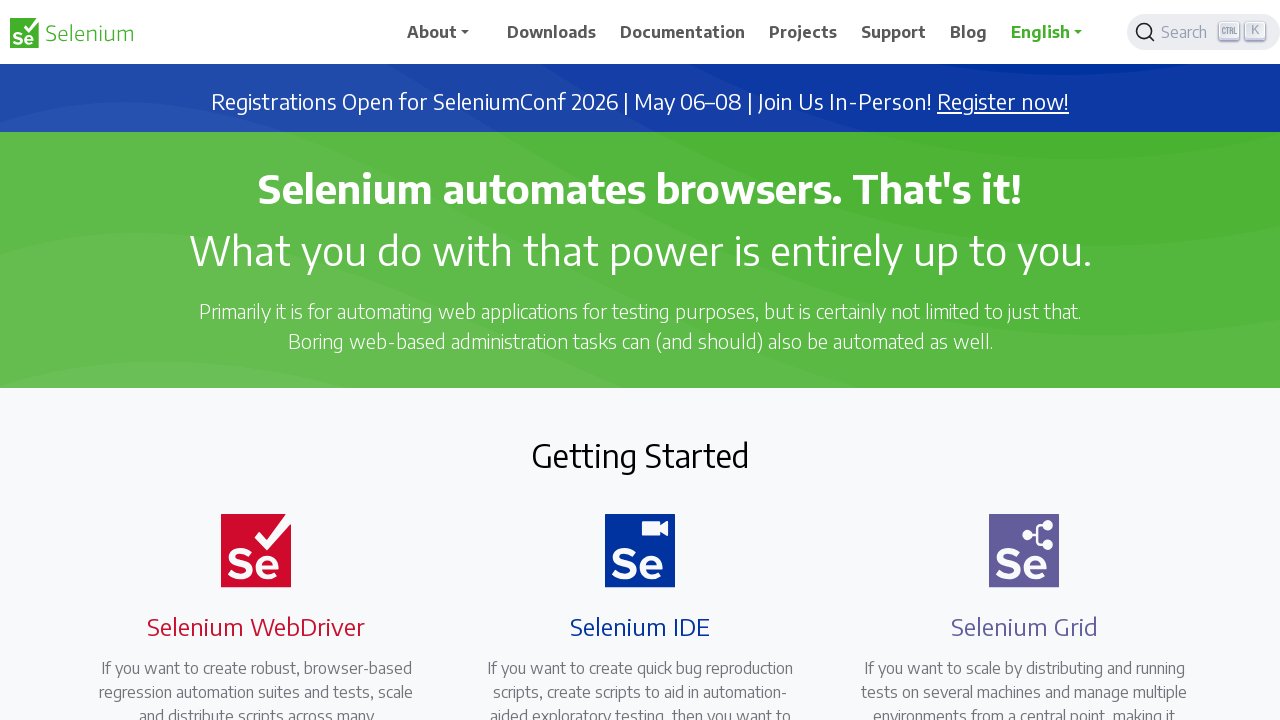

Scrolled down by 500 pixels on Selenium website
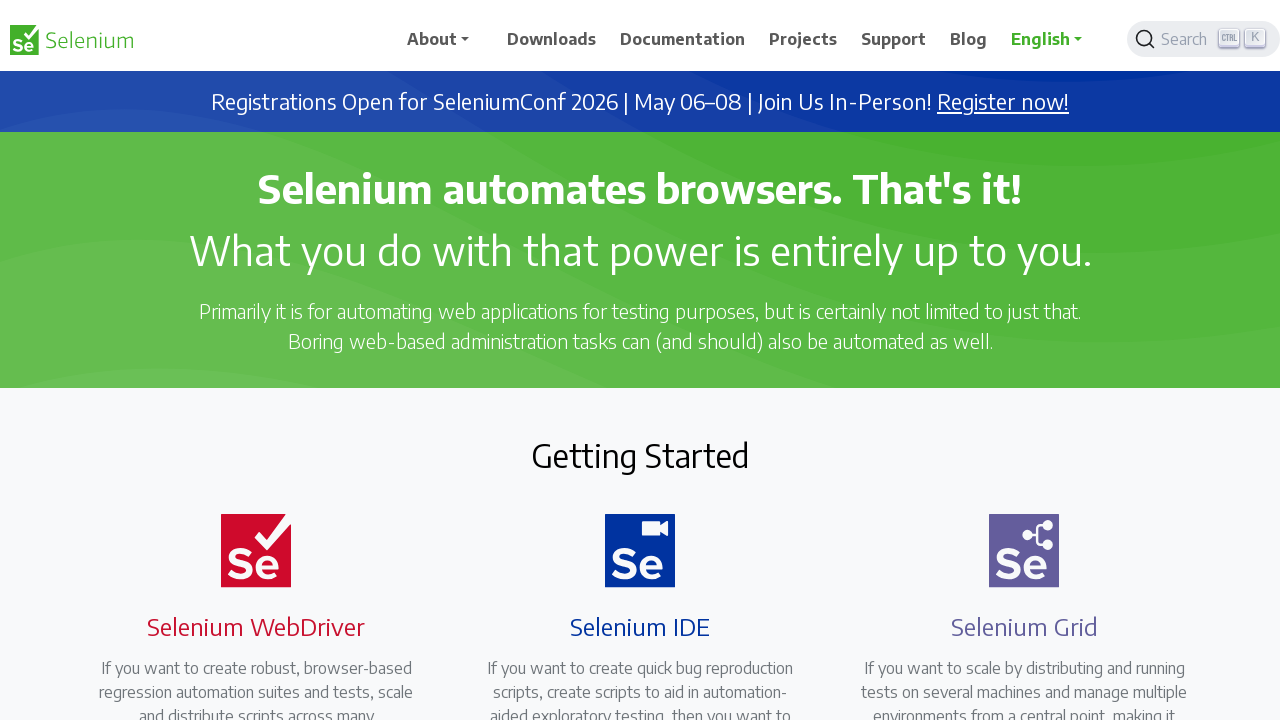

Waited 1 second
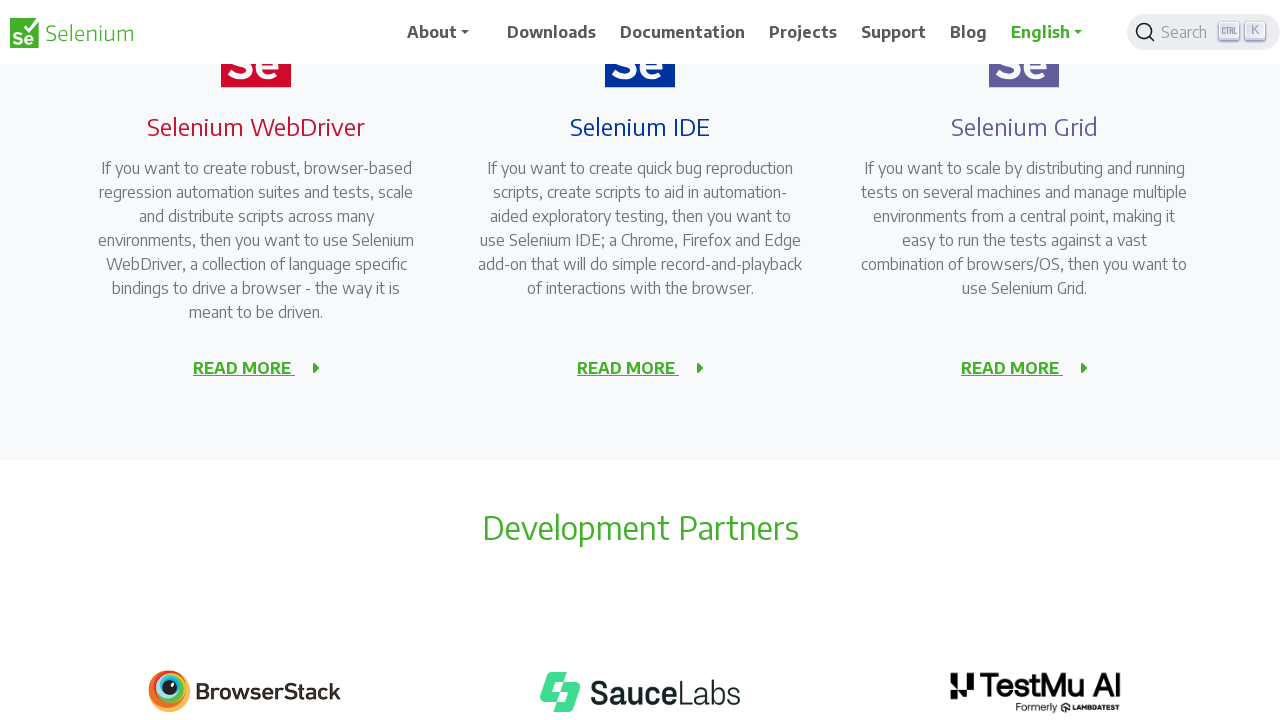

Scrolled up by 500 pixels back to original position
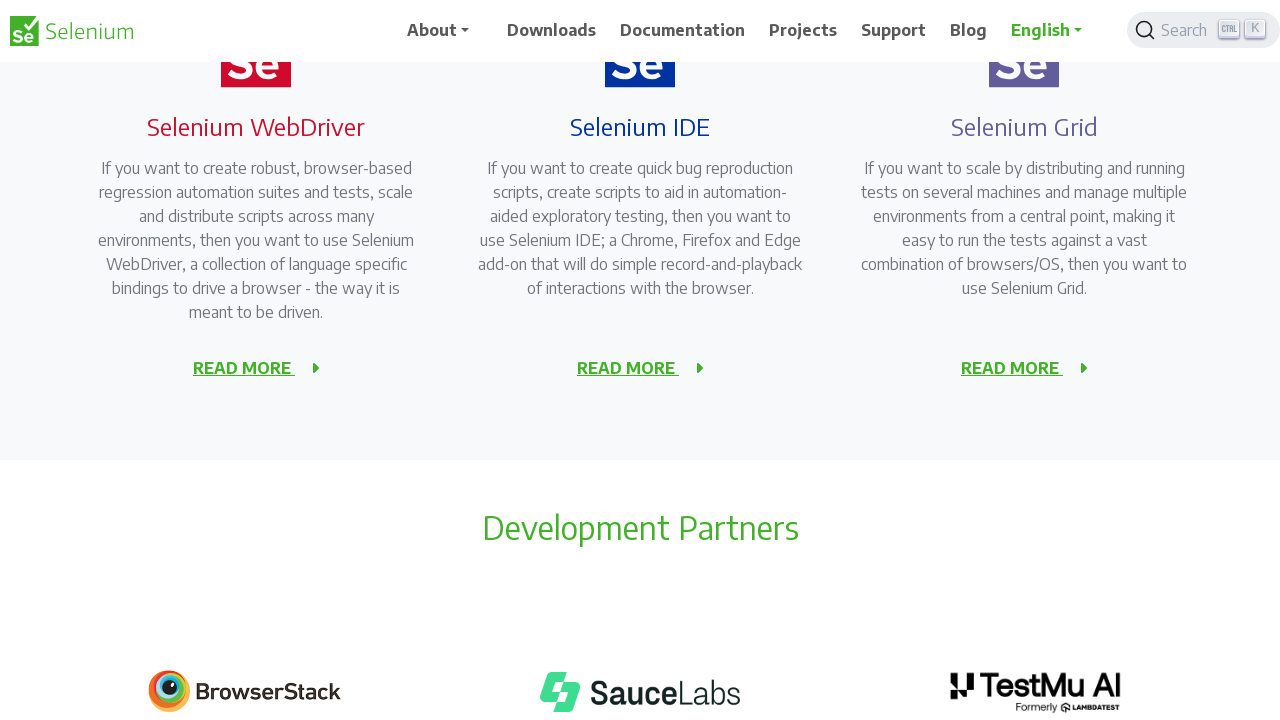

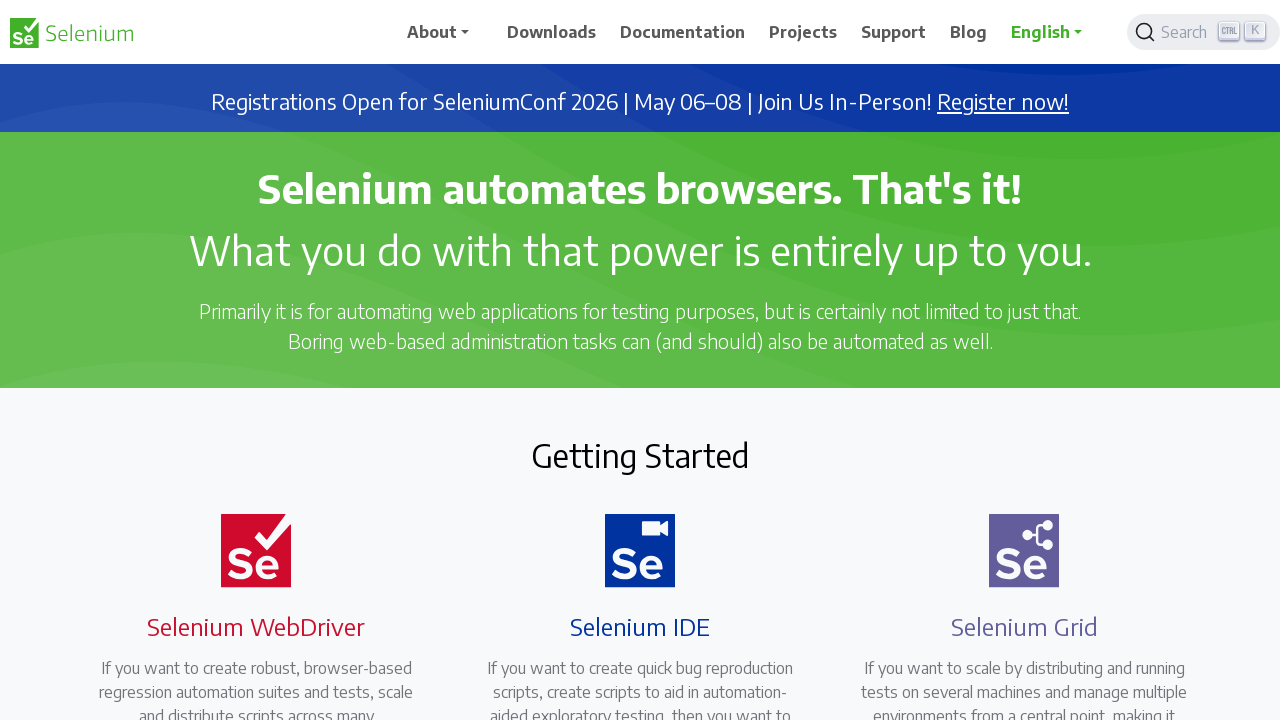